Tests user registration flow on ParaBank demo site by filling out all required registration fields including personal information, address, and account credentials, then submitting the form.

Starting URL: https://parabank.parasoft.com

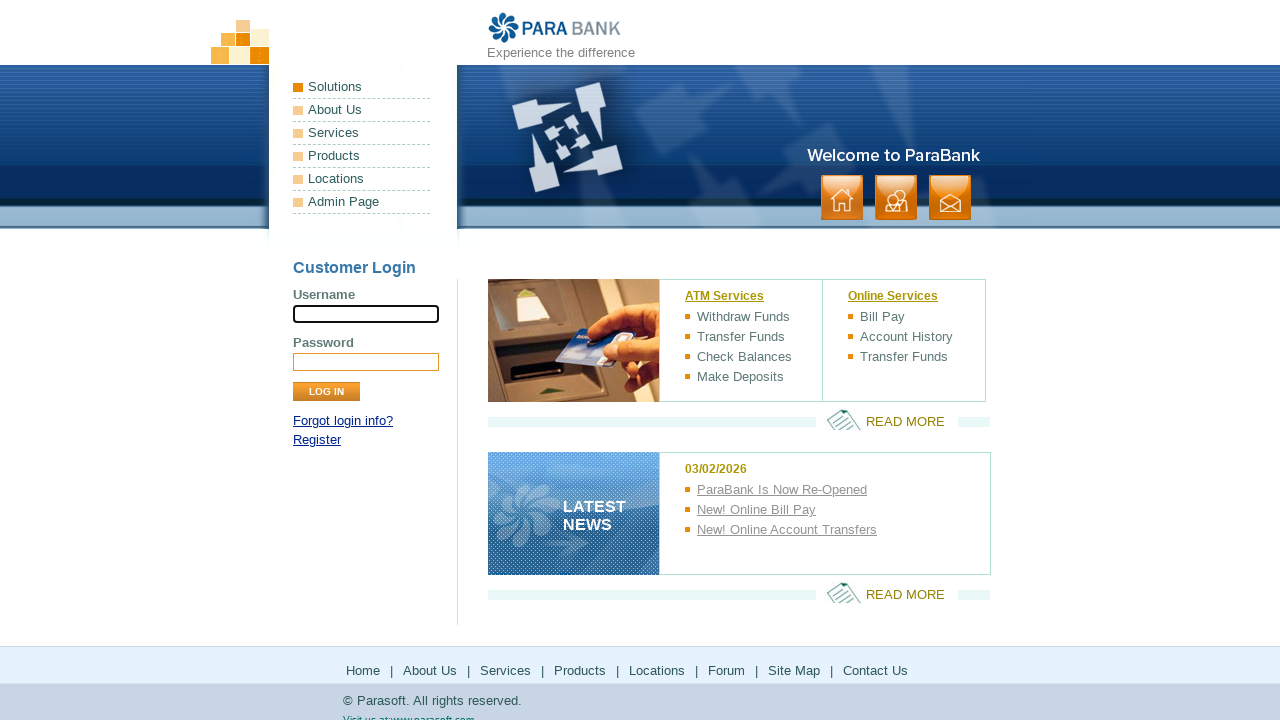

Clicked Register link to navigate to registration page at (317, 440) on internal:role=link[name="Register"i]
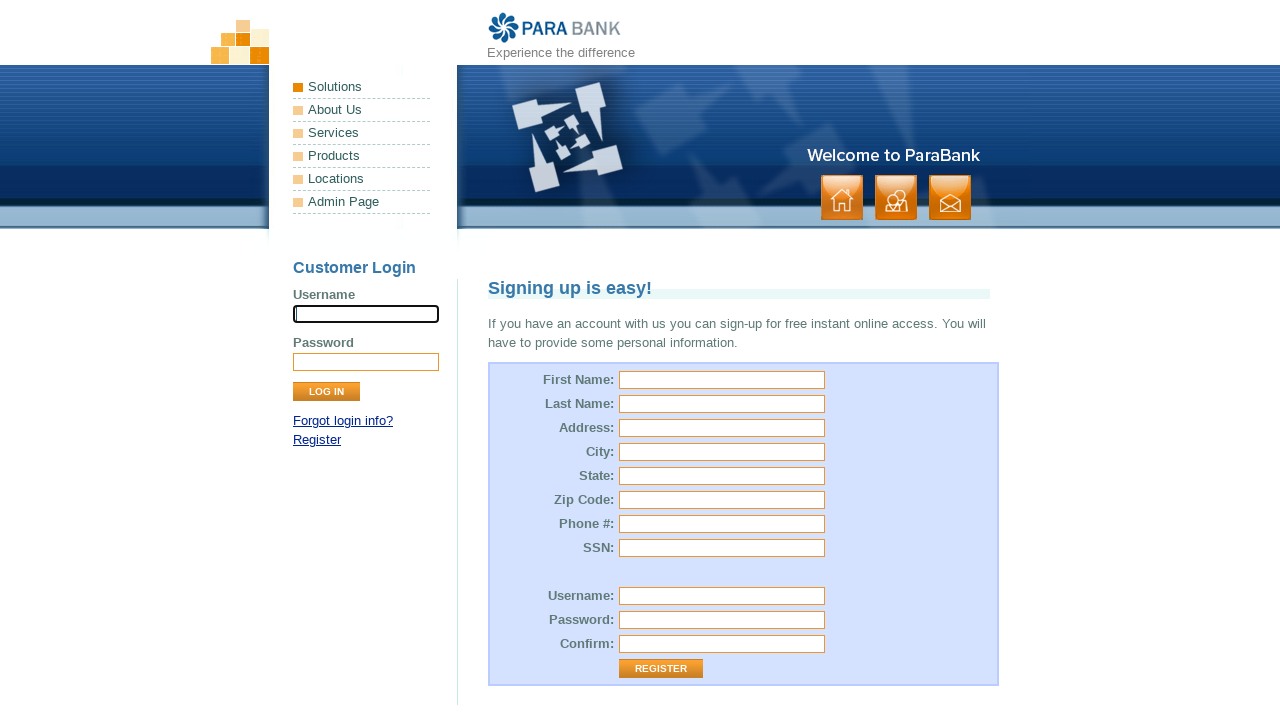

Clicked first name field at (722, 380) on [id="customer\.firstName"]
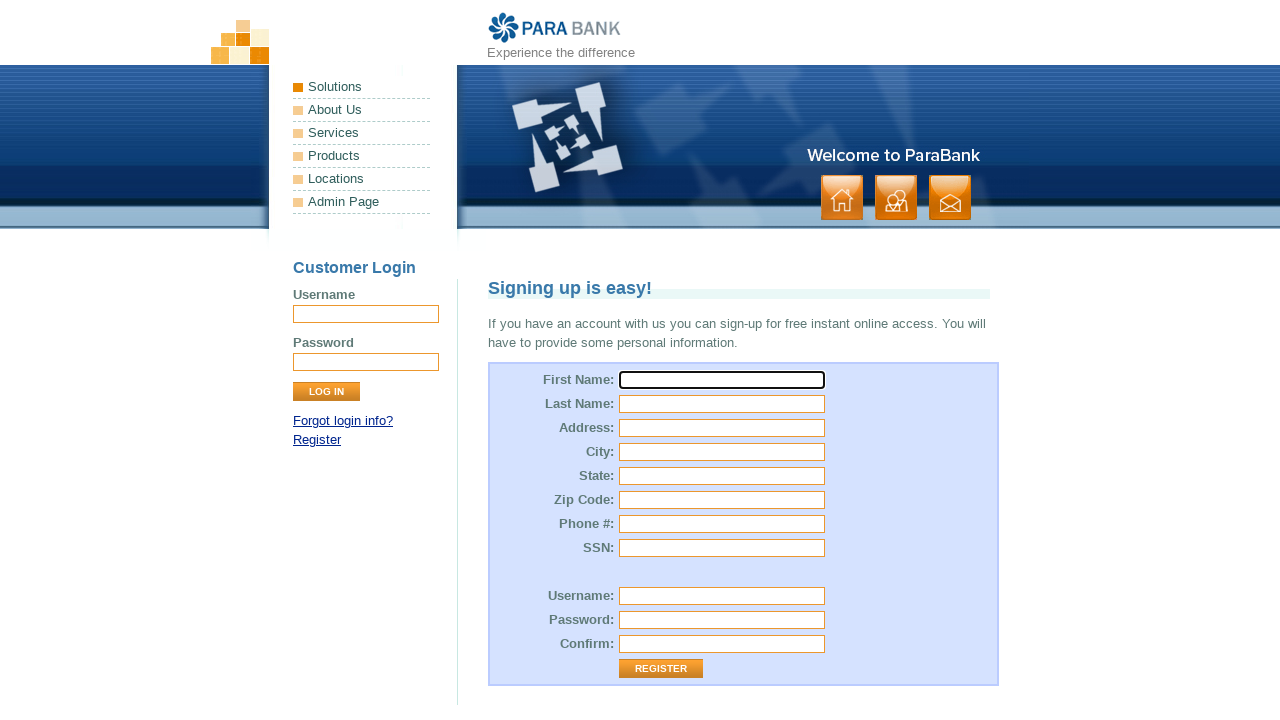

Filled first name field with 'Marcus' on [id="customer\.firstName"]
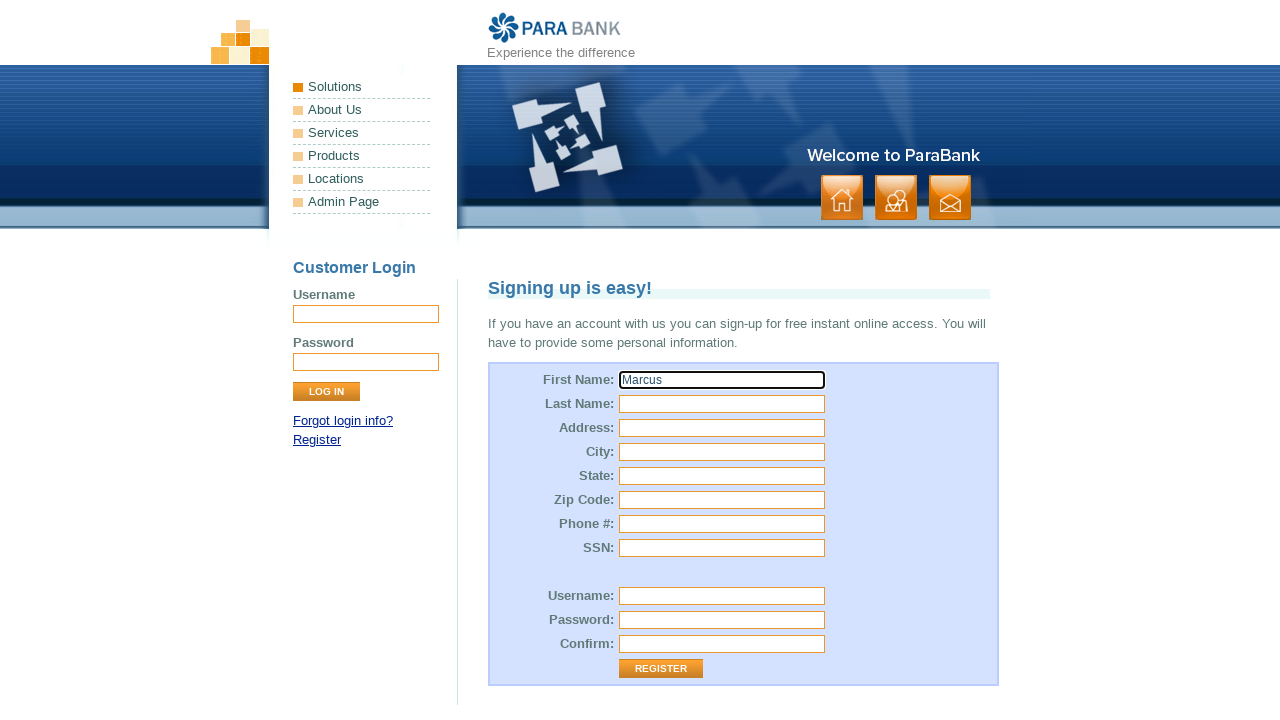

Clicked last name field at (722, 404) on [id="customer\.lastName"]
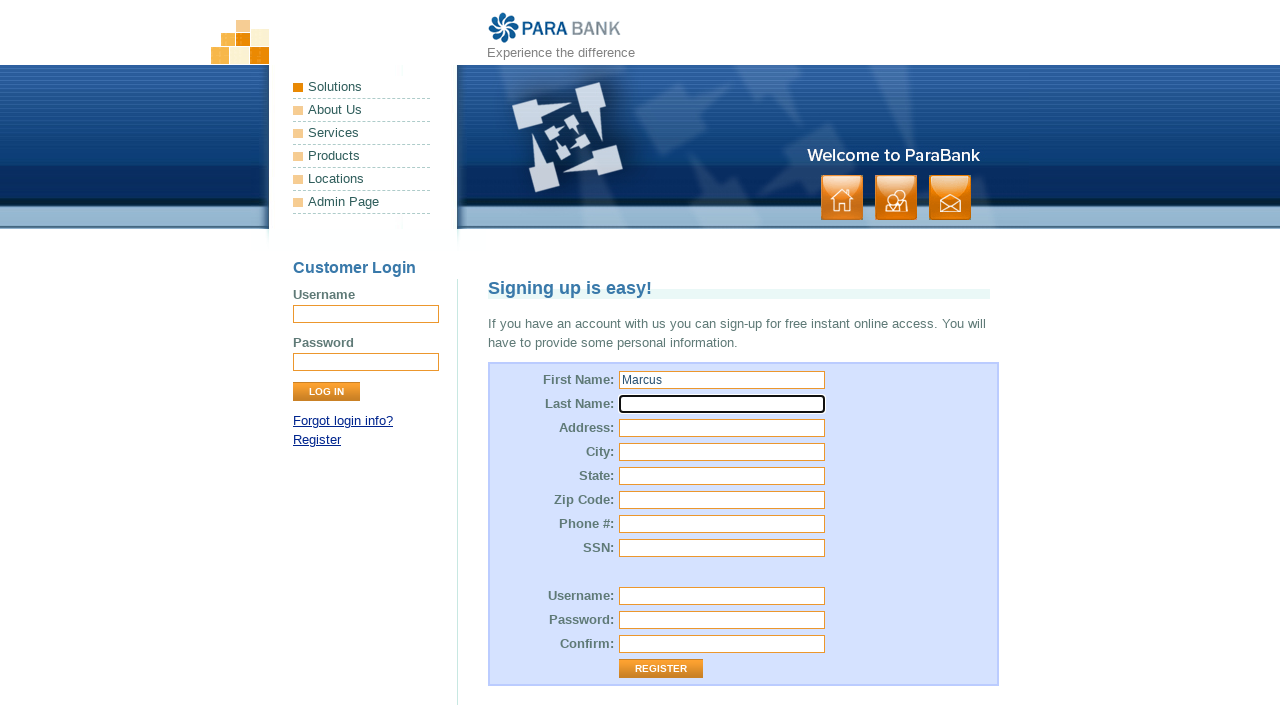

Filled last name field with 'Johnson' on [id="customer\.lastName"]
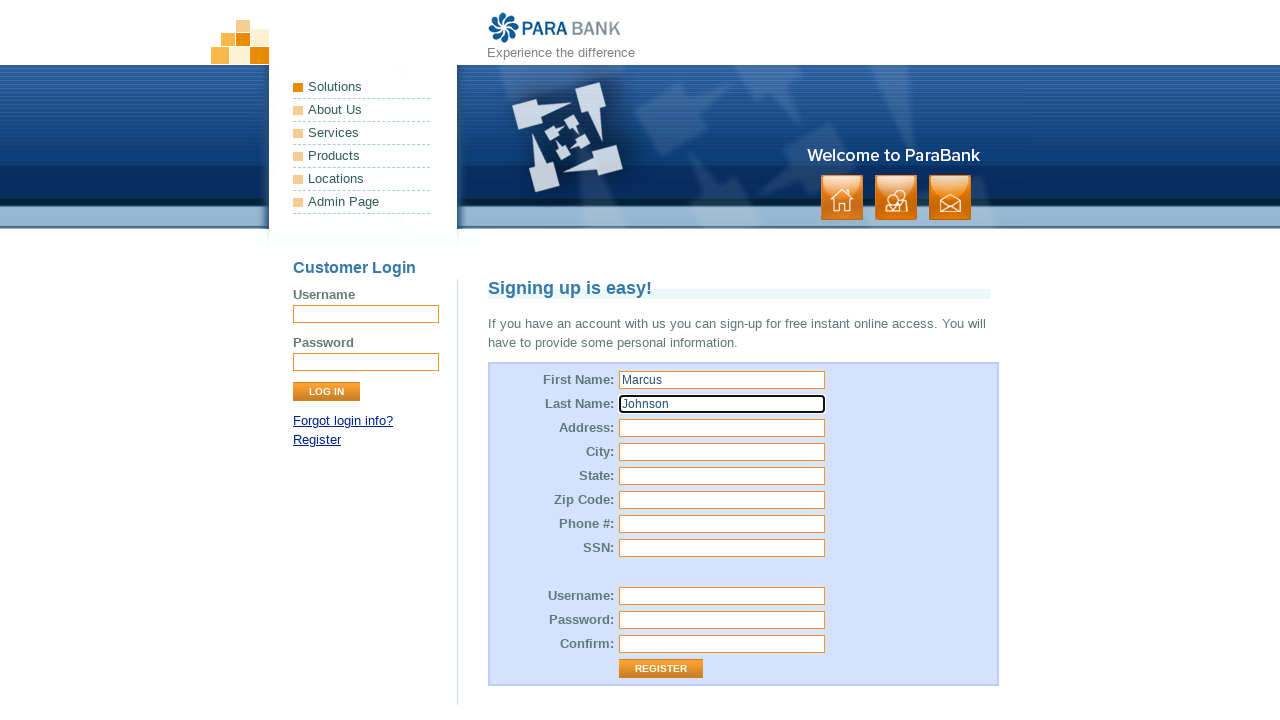

Clicked street address field at (722, 428) on [id="customer\.address\.street"]
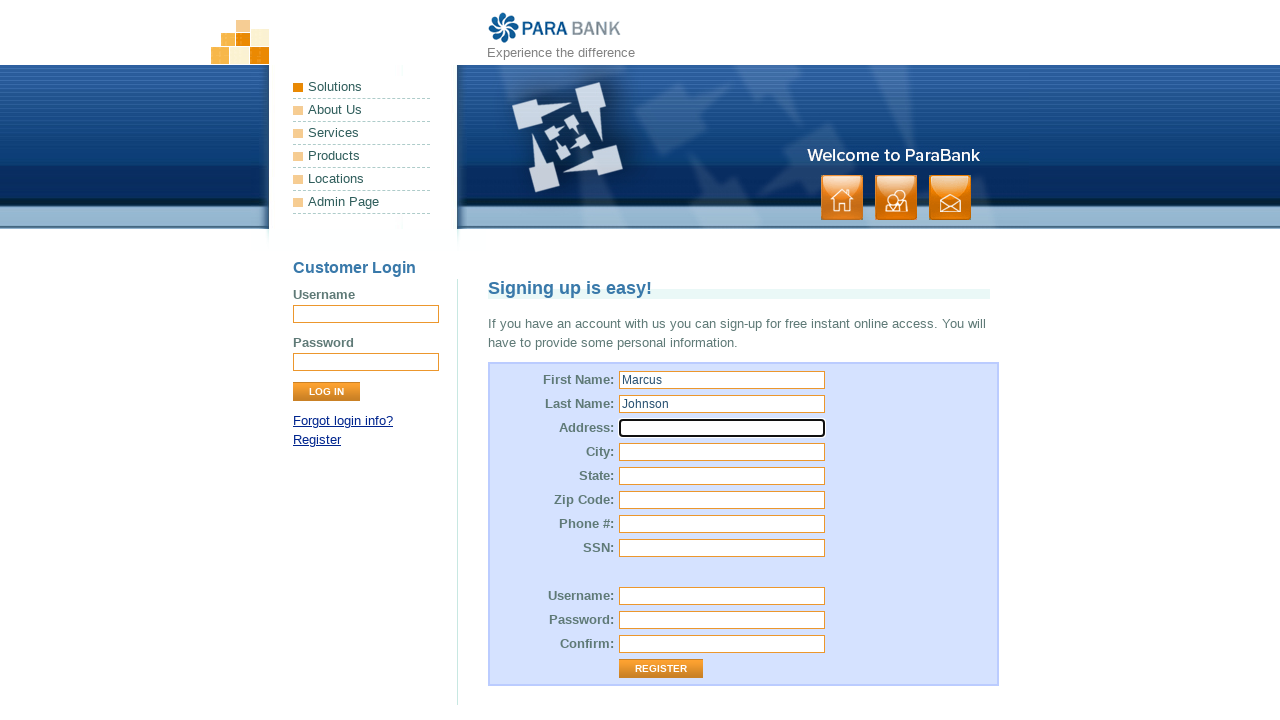

Filled street address field with '742 Evergreen Terrace' on [id="customer\.address\.street"]
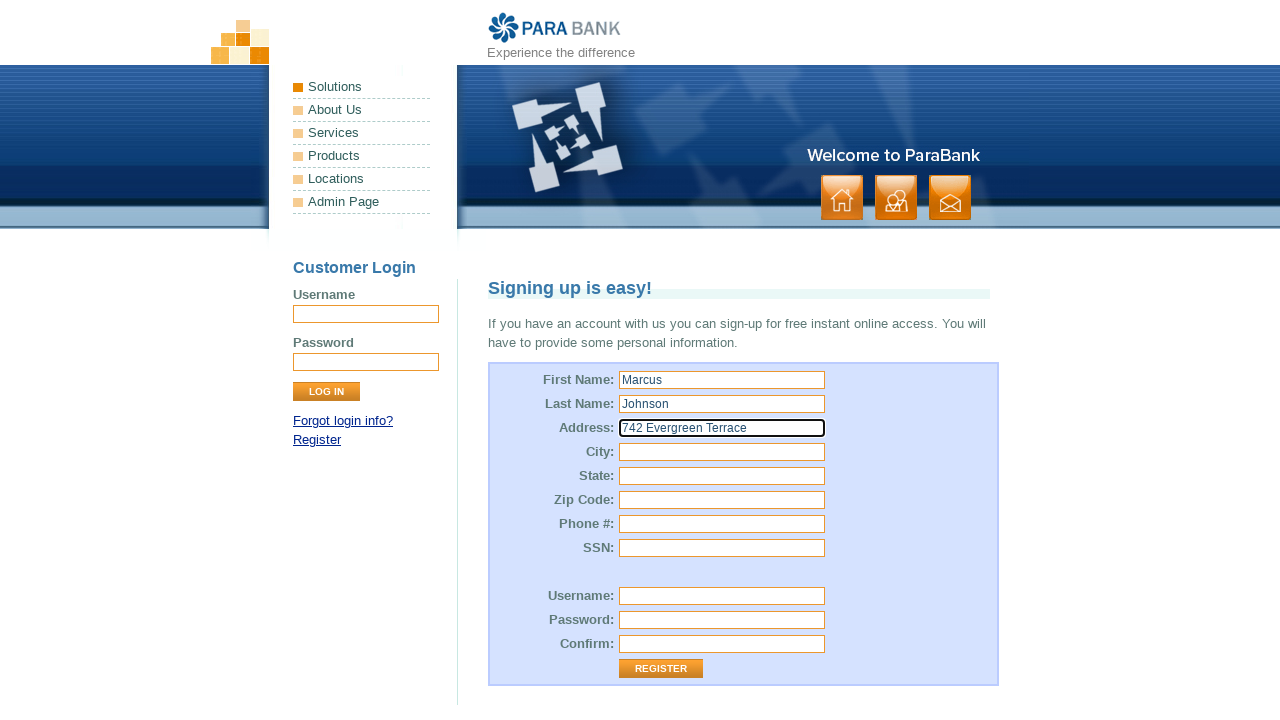

Clicked city field at (722, 452) on [id="customer\.address\.city"]
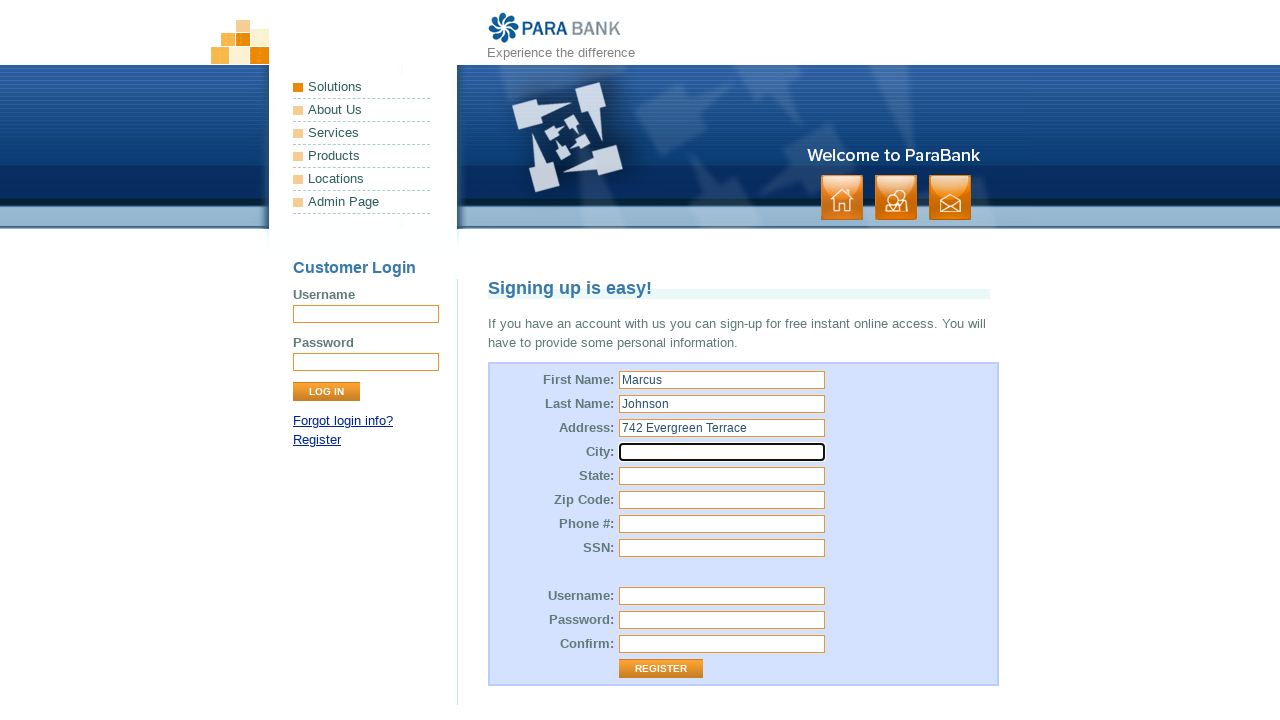

Filled city field with 'Springfield' on [id="customer\.address\.city"]
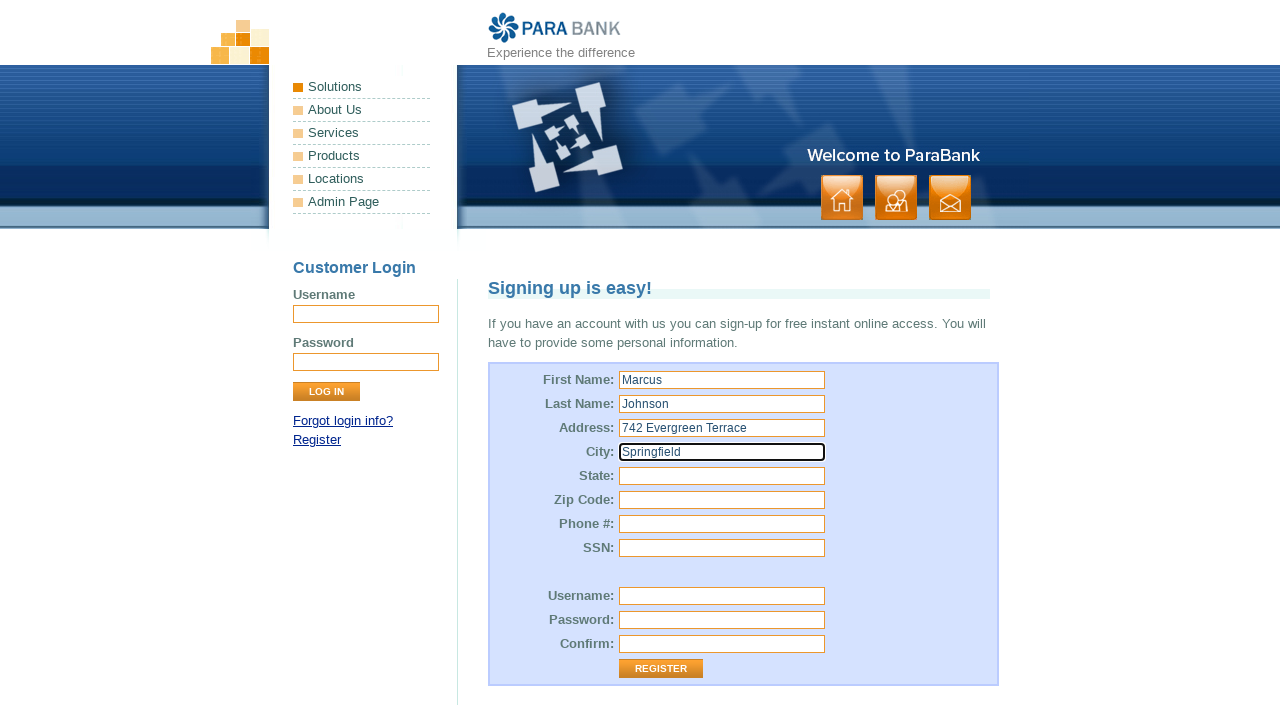

Clicked state field at (722, 476) on [id="customer\.address\.state"]
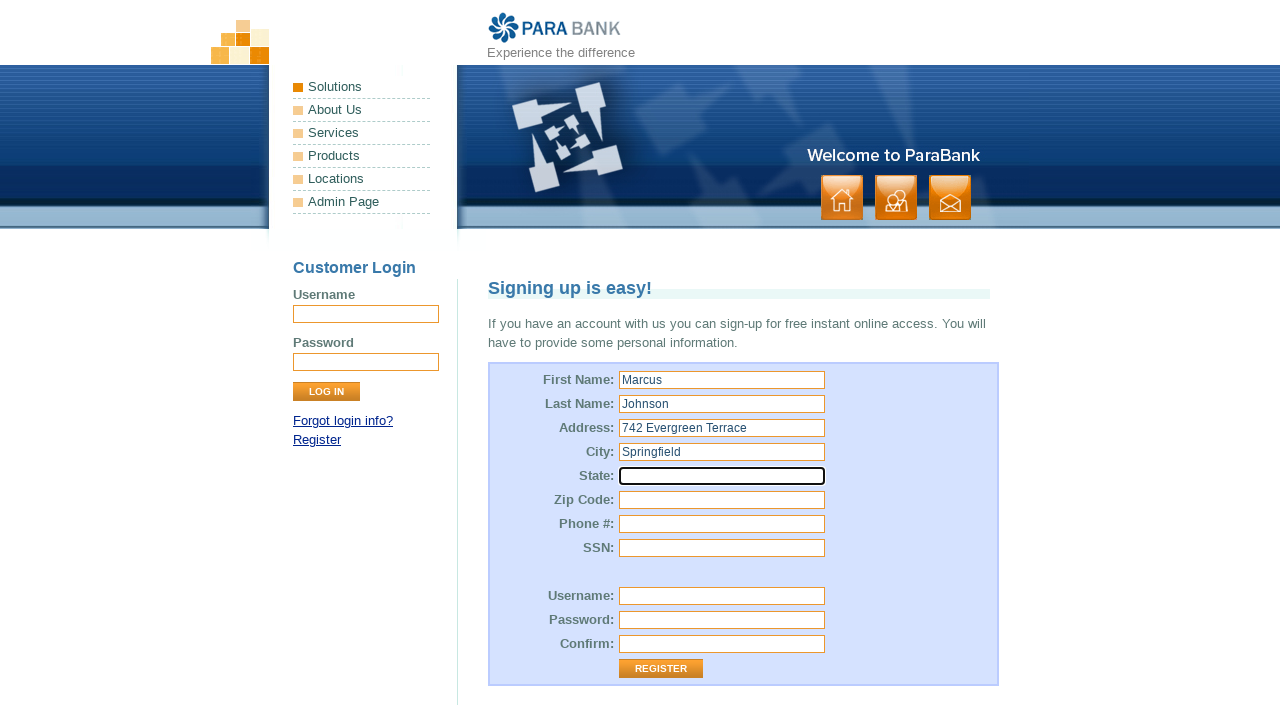

Filled state field with 'Illinois' on [id="customer\.address\.state"]
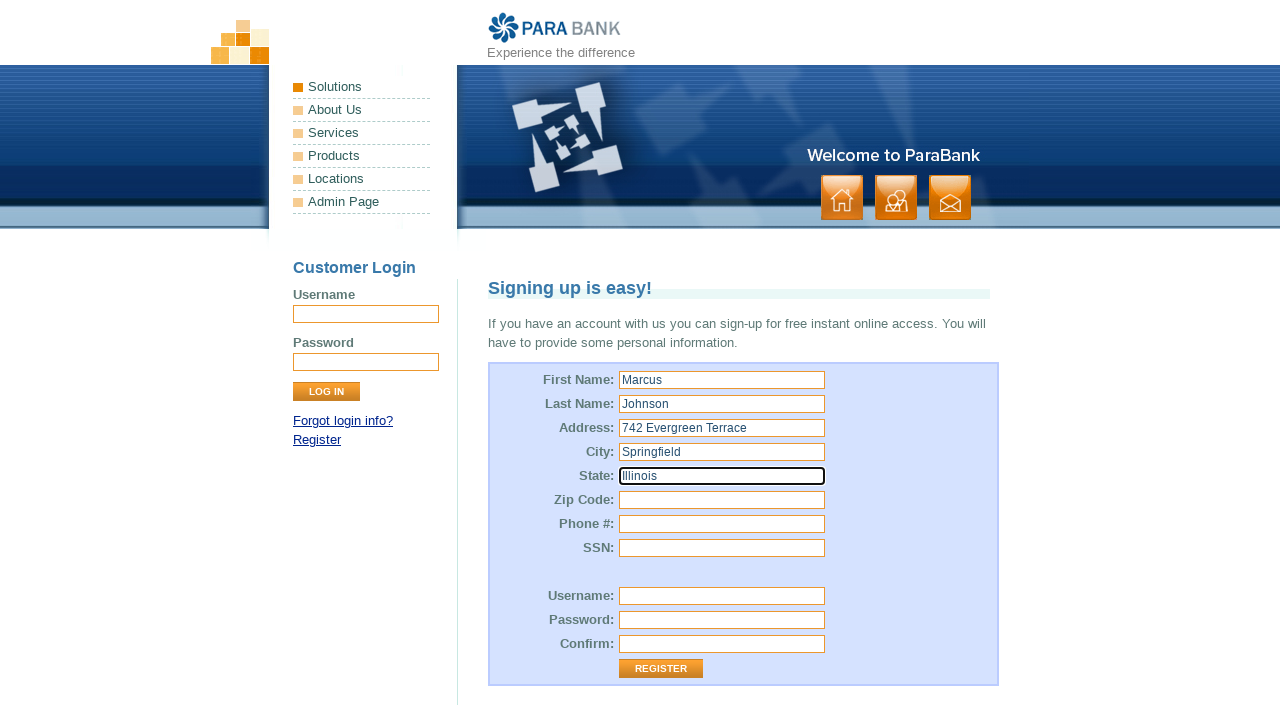

Clicked zip code field at (722, 500) on [id="customer\.address\.zipCode"]
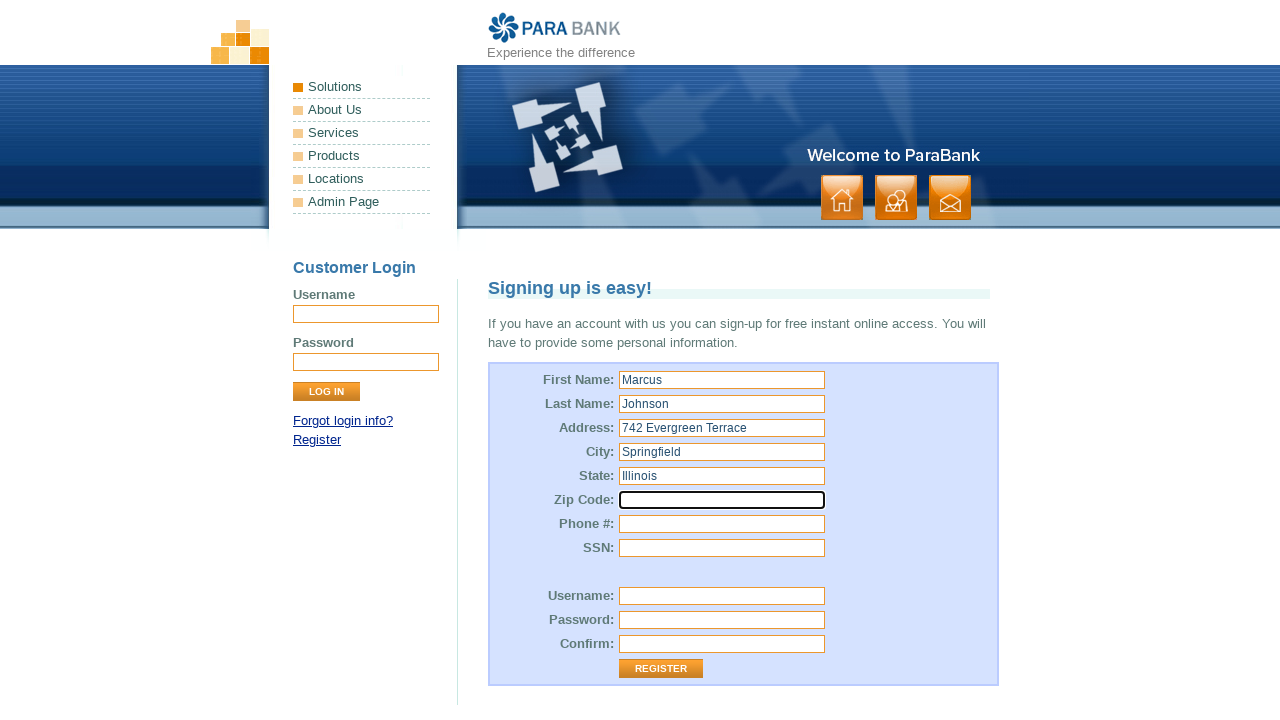

Filled zip code field with '62704' on [id="customer\.address\.zipCode"]
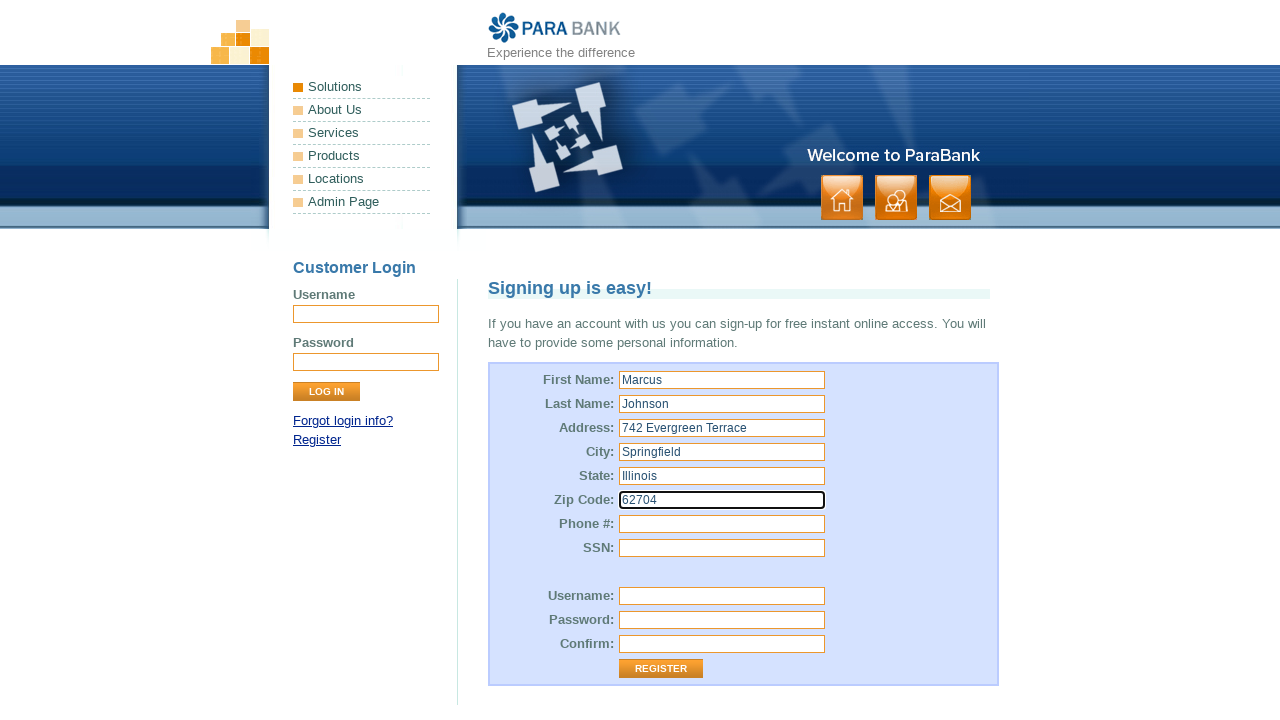

Clicked phone number field at (722, 524) on [id="customer\.phoneNumber"]
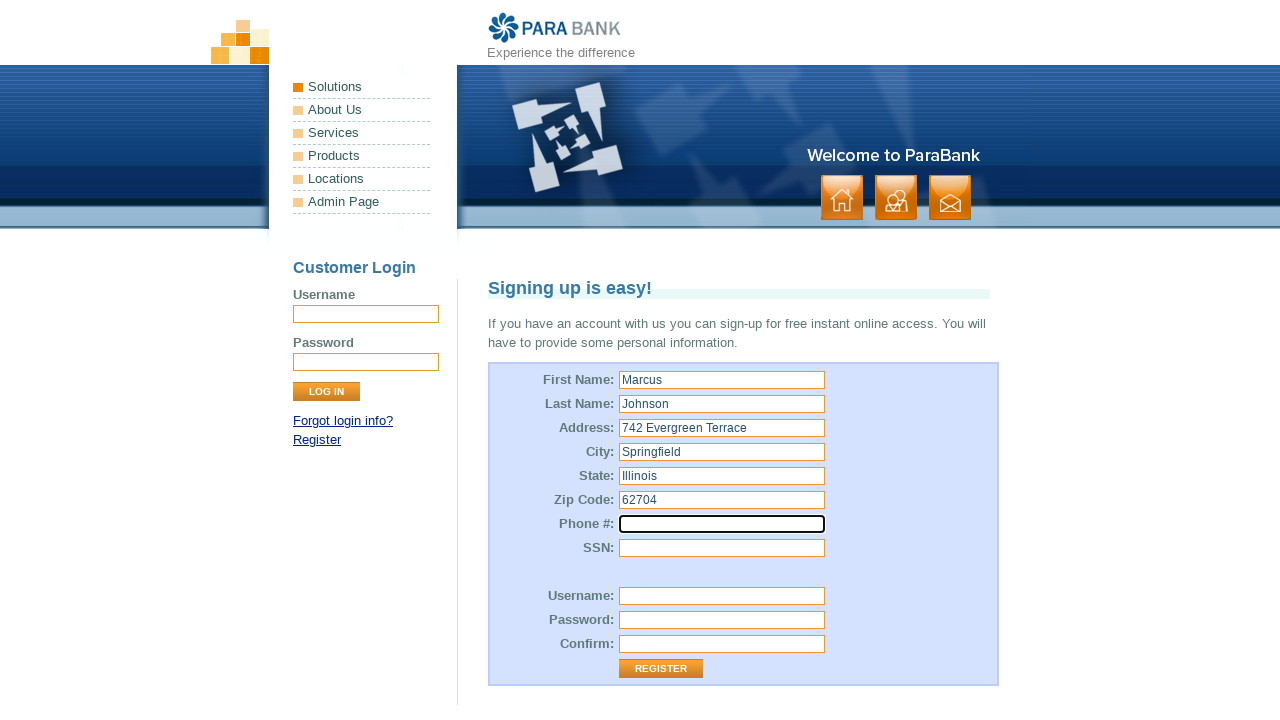

Filled phone number field with '5551234567' on [id="customer\.phoneNumber"]
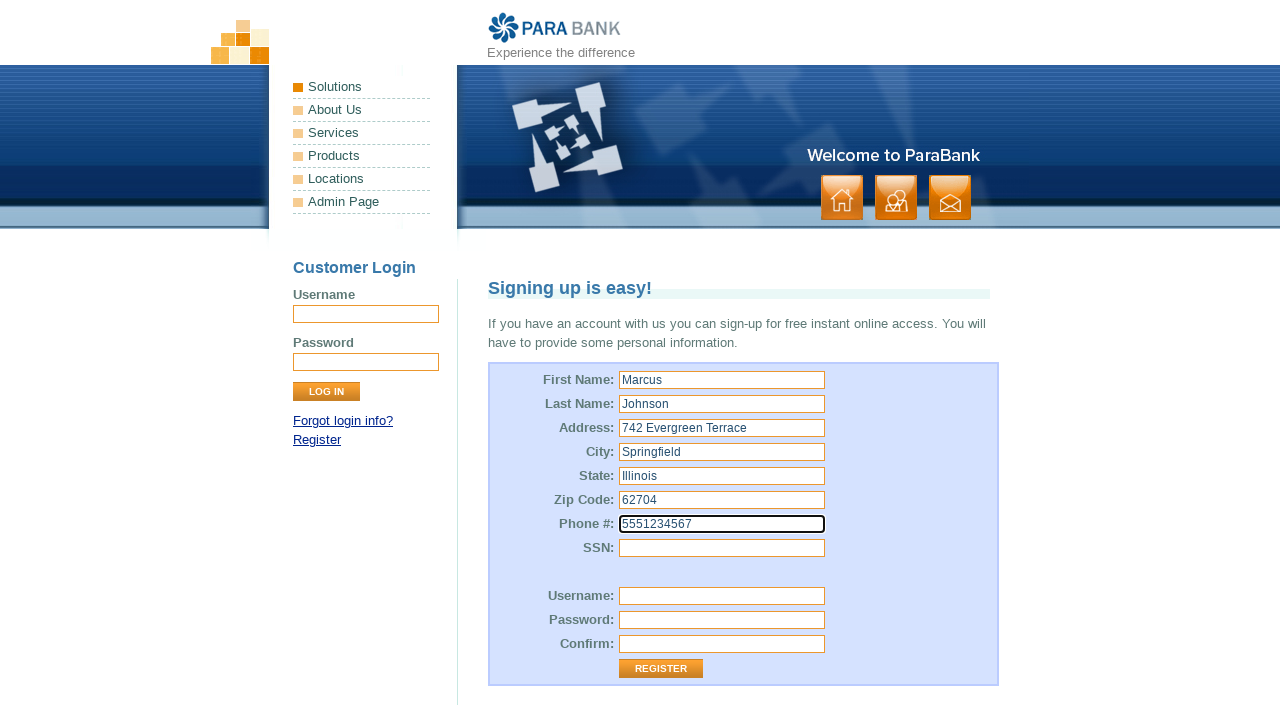

Clicked SSN field at (722, 548) on [id="customer\.ssn"]
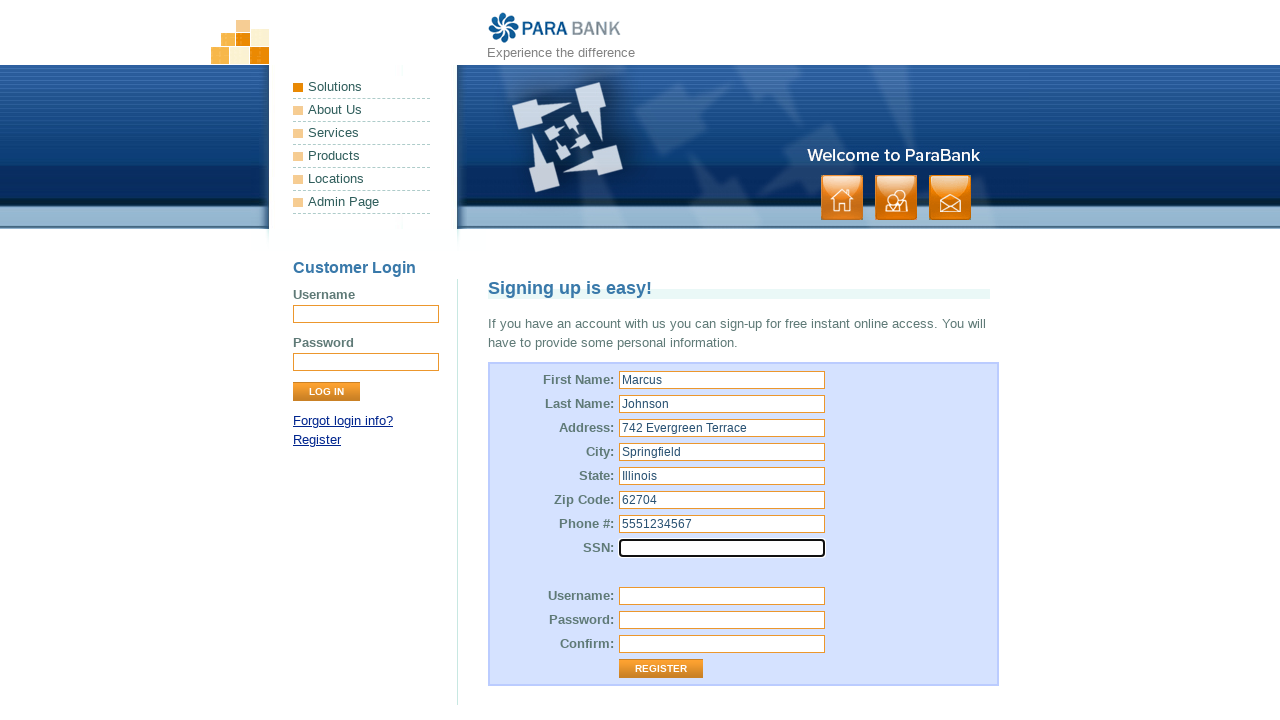

Filled SSN field with '123456789' on [id="customer\.ssn"]
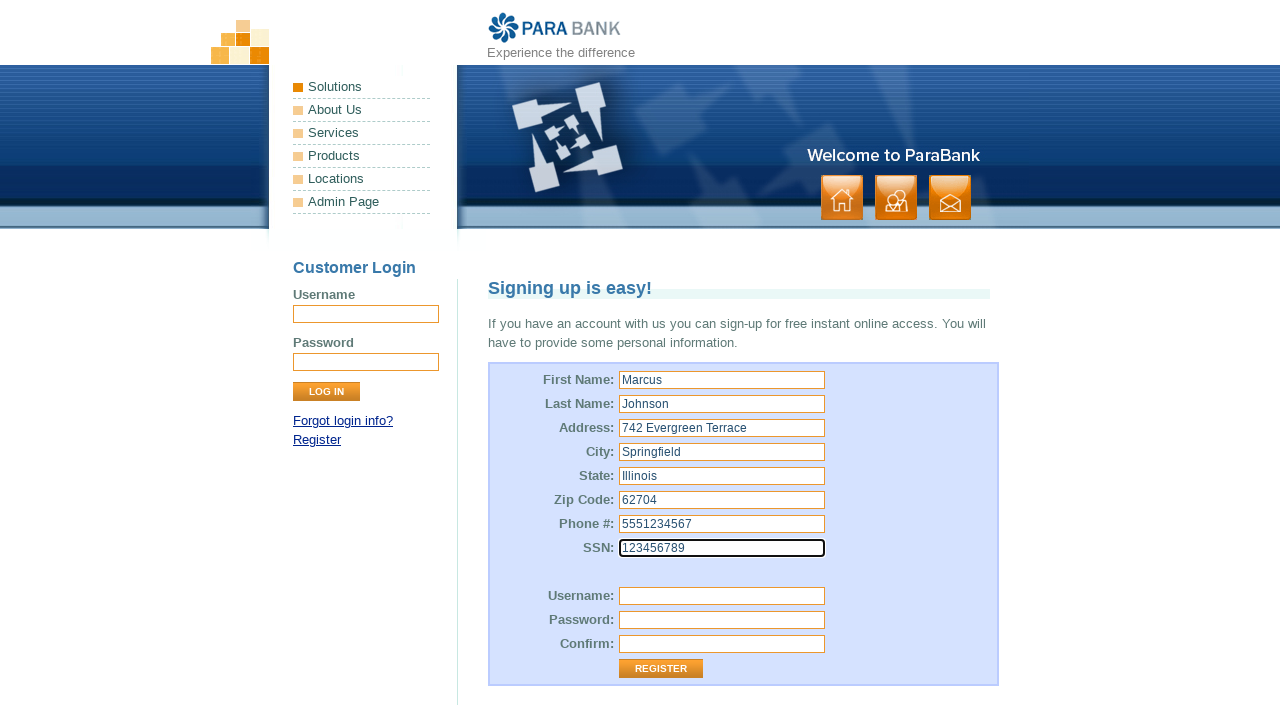

Clicked username field at (722, 596) on [id="customer\.username"]
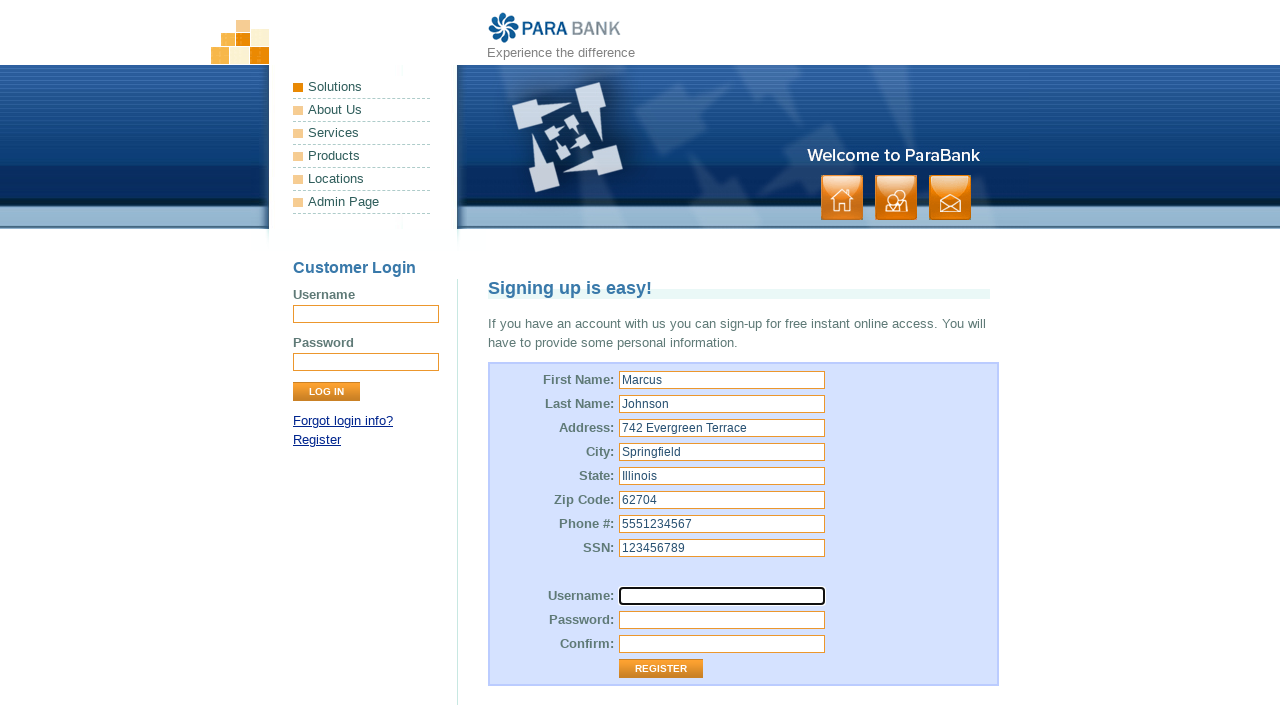

Filled username field with 'marcusj2024' on [id="customer\.username"]
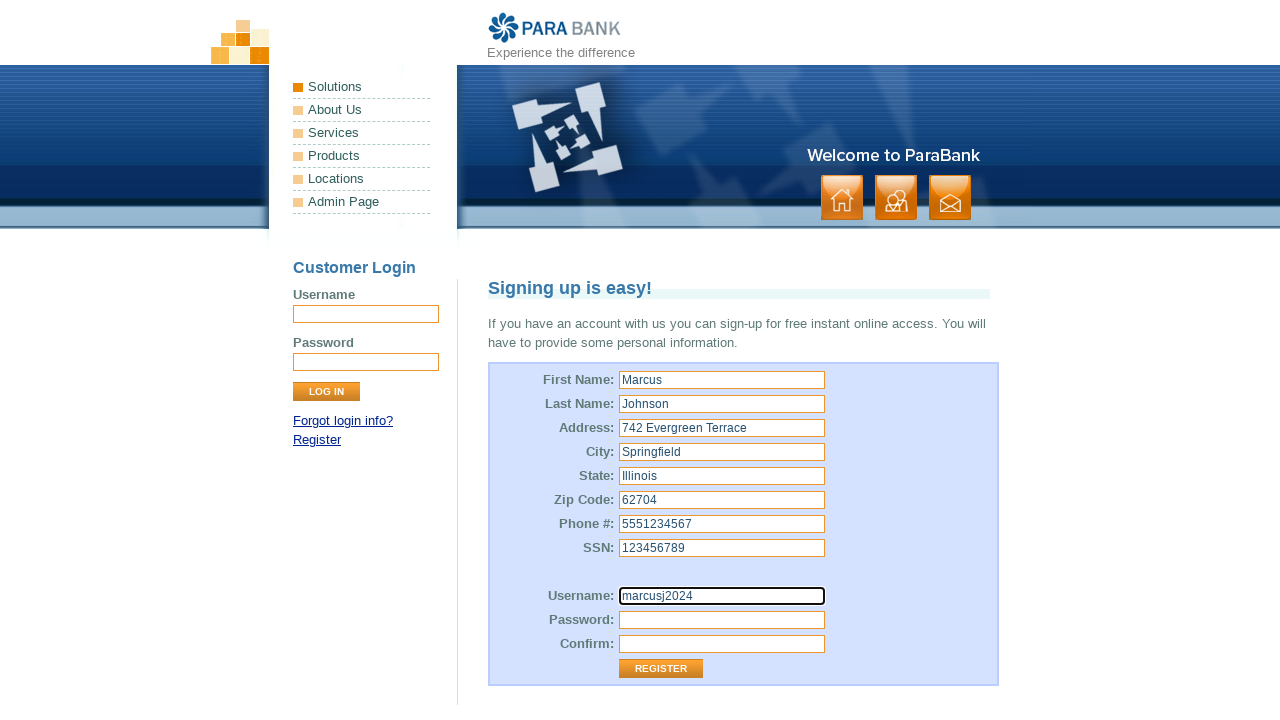

Clicked password field at (722, 620) on [id="customer\.password"]
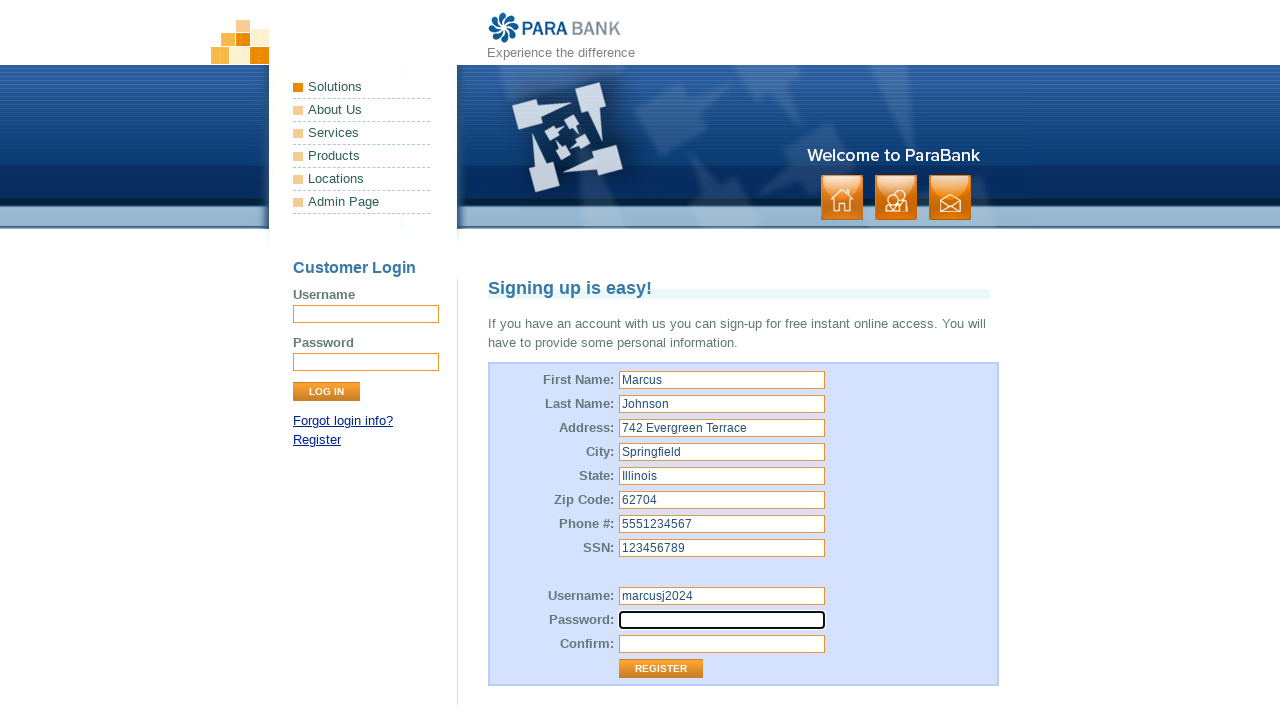

Filled password field with 'SecurePass123' on [id="customer\.password"]
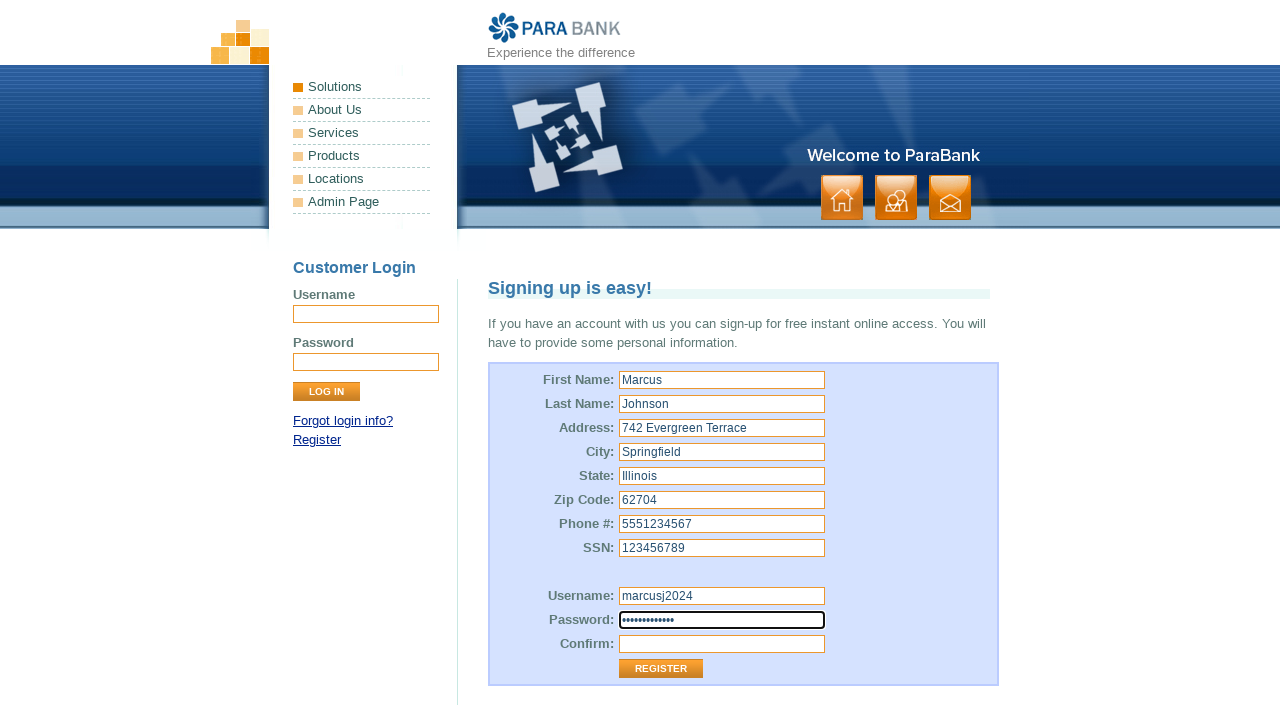

Clicked confirm password field at (722, 644) on #repeatedPassword
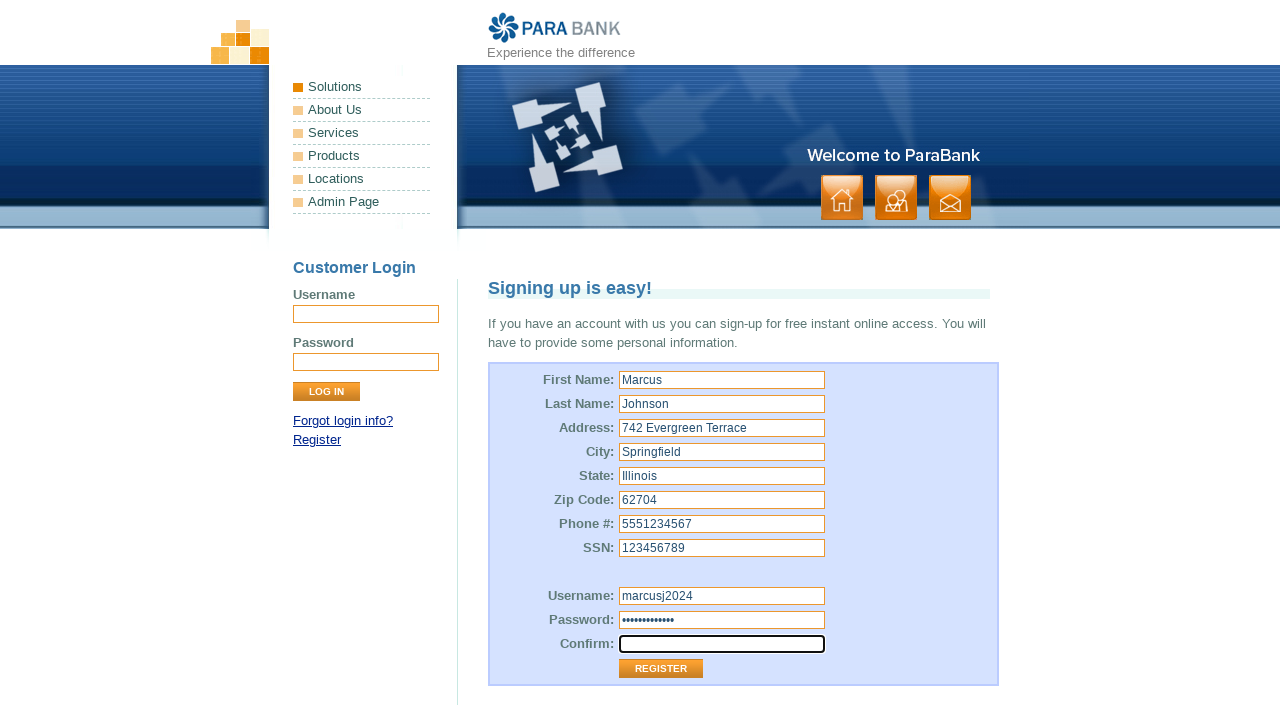

Filled confirm password field with 'SecurePass123' on #repeatedPassword
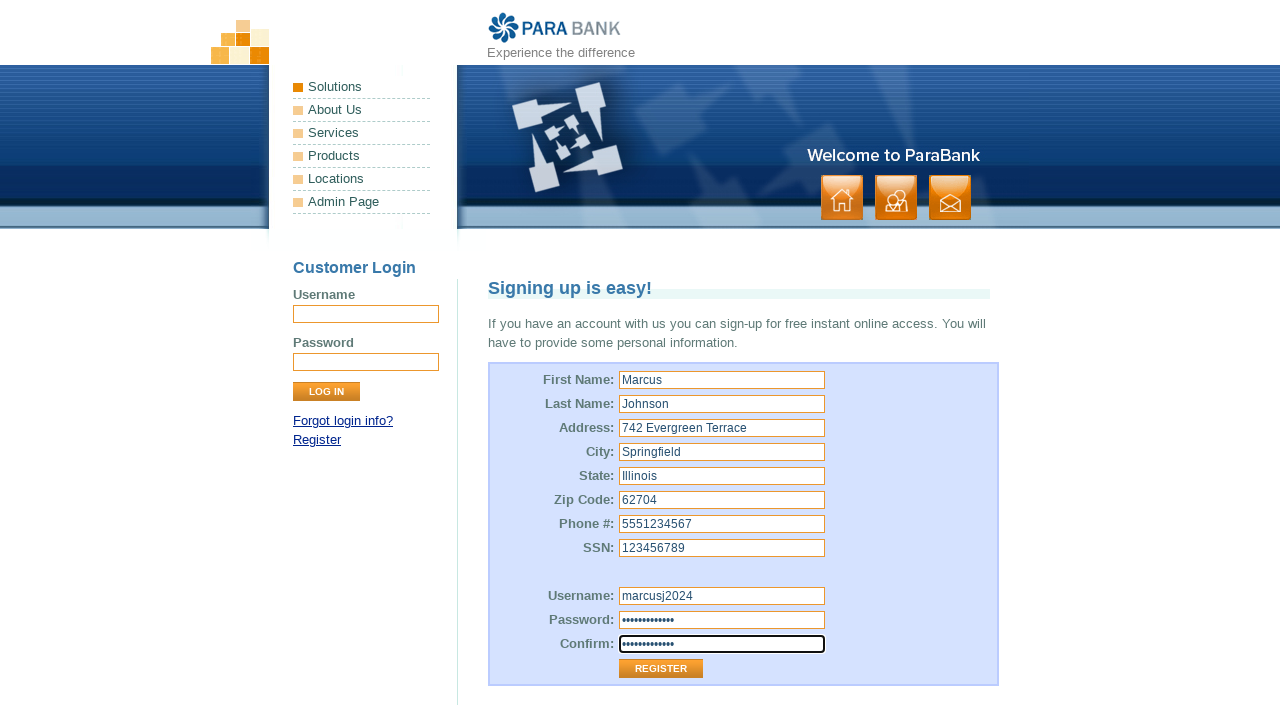

Clicked Register button to submit registration form at (661, 669) on internal:role=button[name="Register"i]
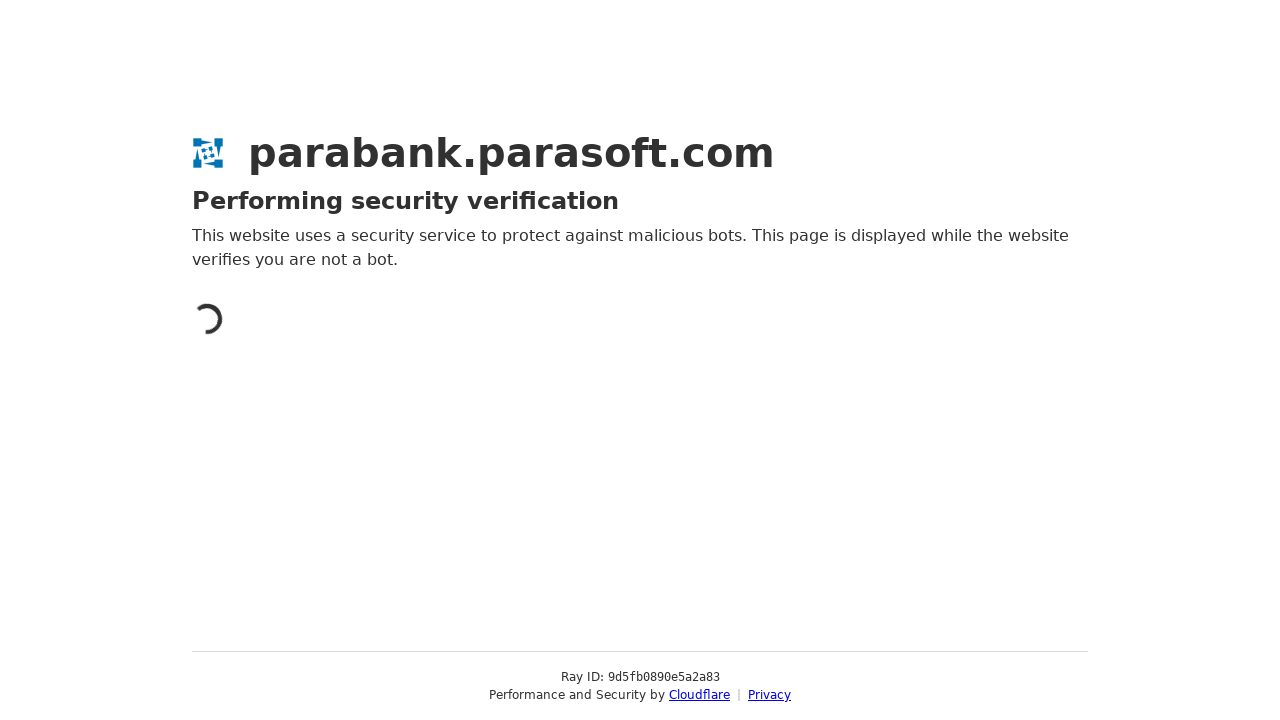

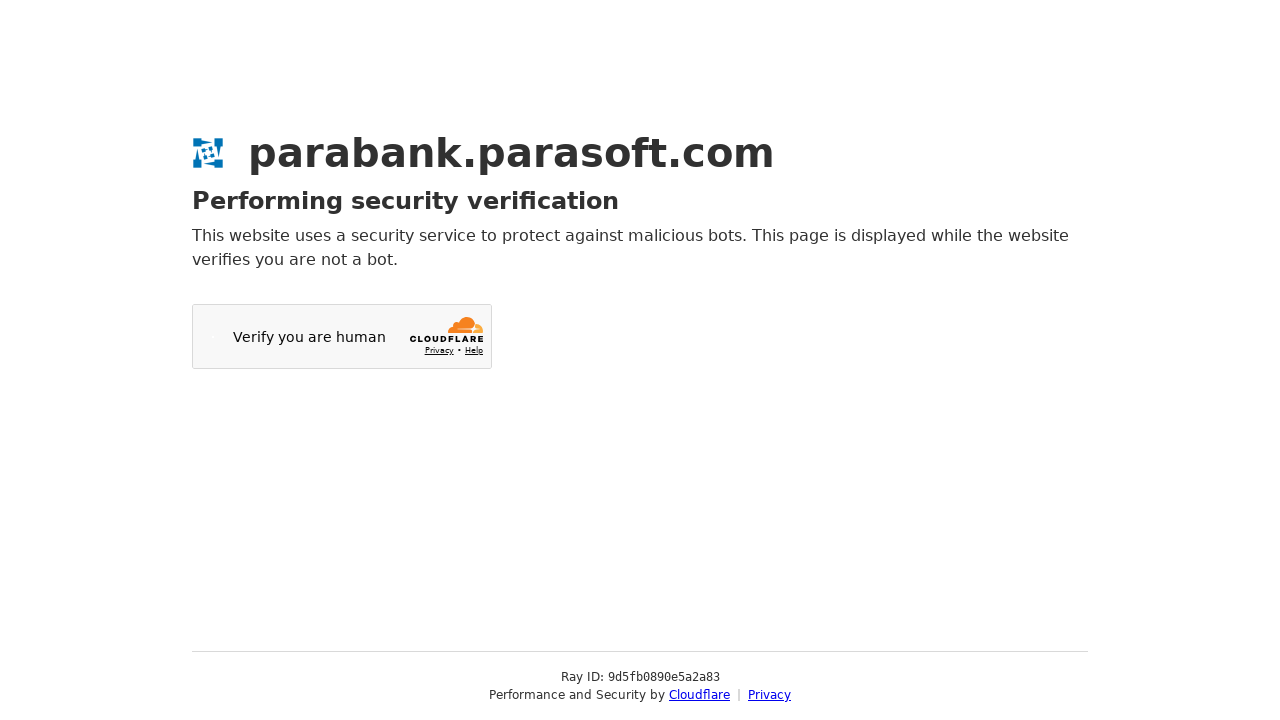